Tests double-click functionality on W3Schools try-it editor by switching to iframe and double-clicking on a paragraph element

Starting URL: https://www.w3schools.com/jsref/tryit.asp?filename=tryjsref_ondblclick

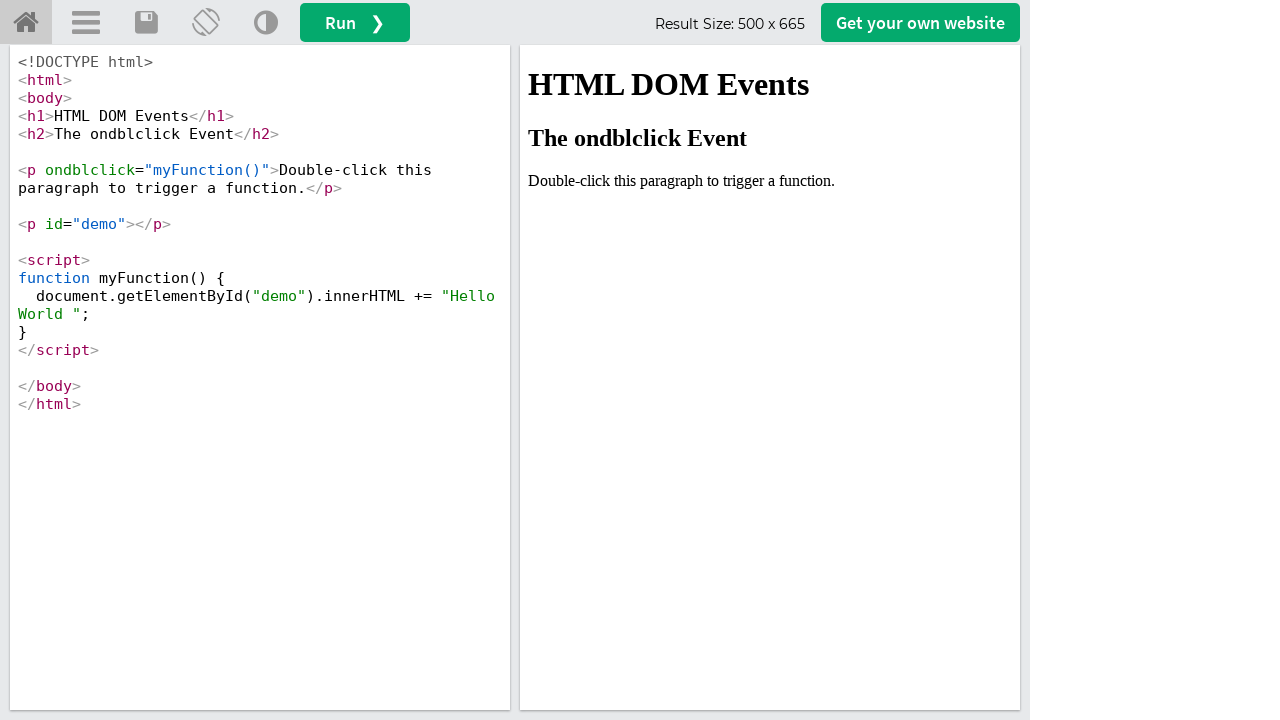

Located iframe with name 'iframeResult'
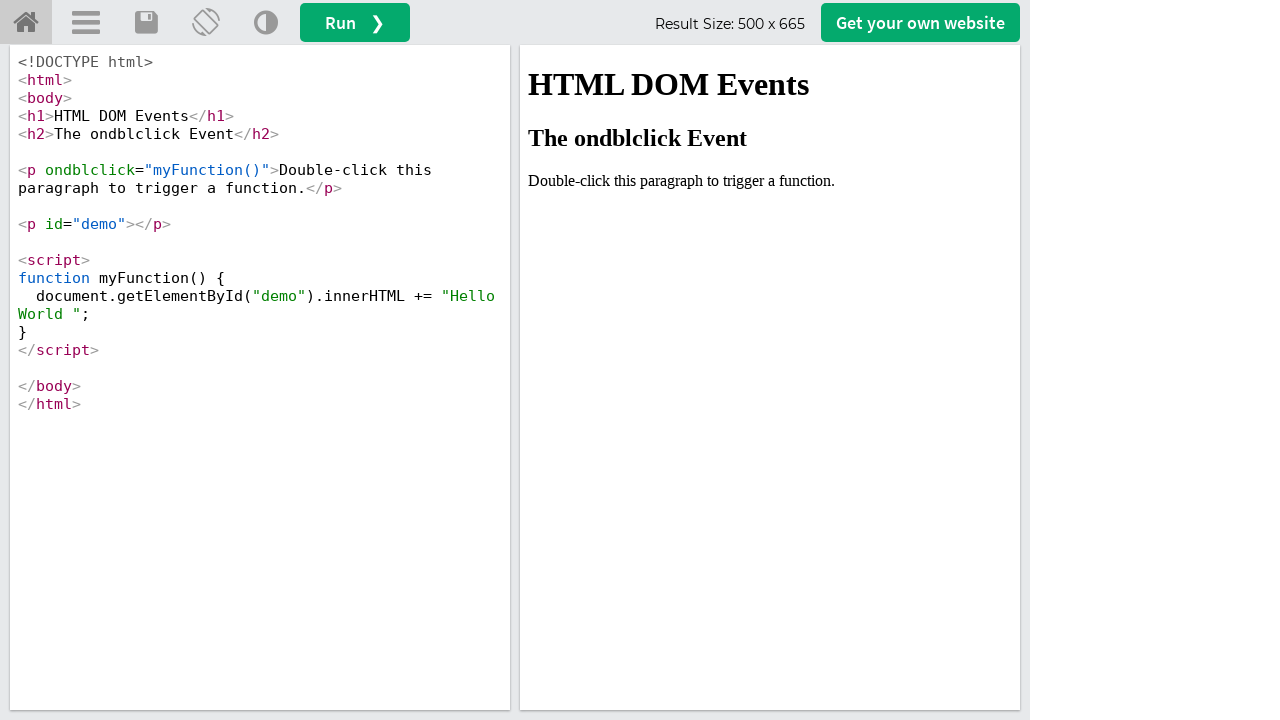

Double-clicked on paragraph element in iframe at (770, 181) on iframe[name='iframeResult'] >> internal:control=enter-frame >> xpath=/html[1]/bo
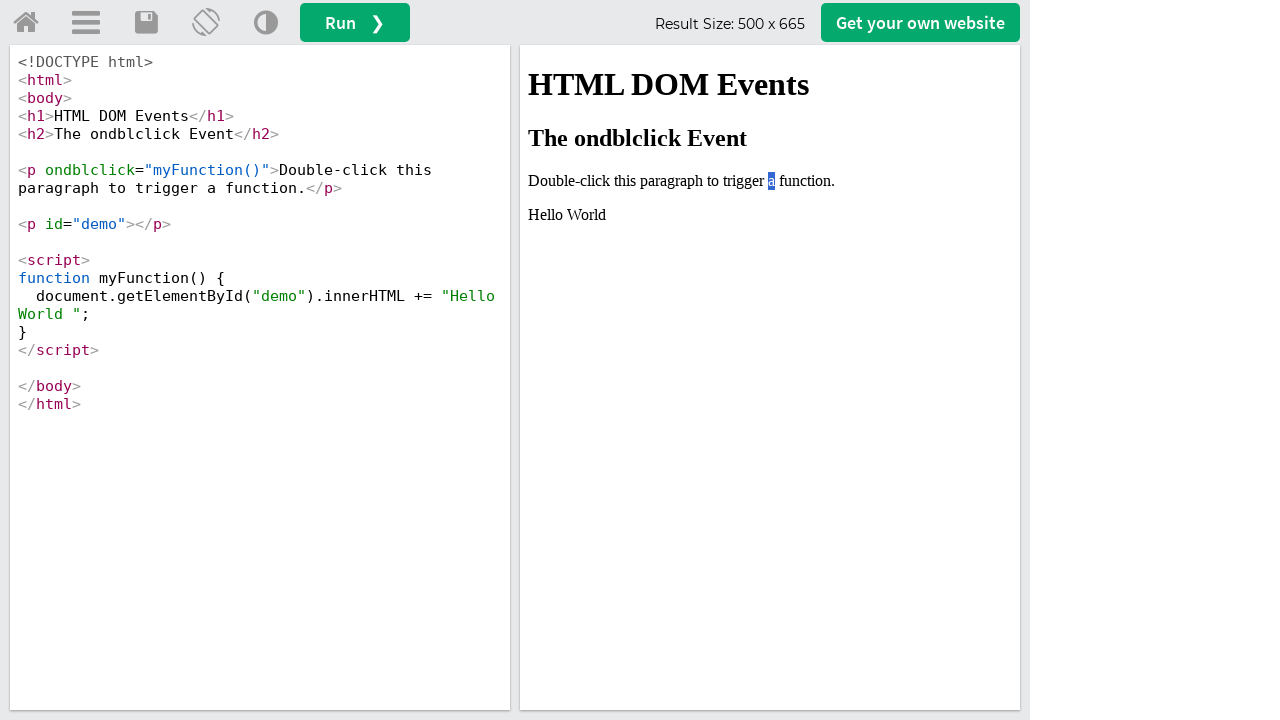

Waited 2 seconds to observe double-click effect
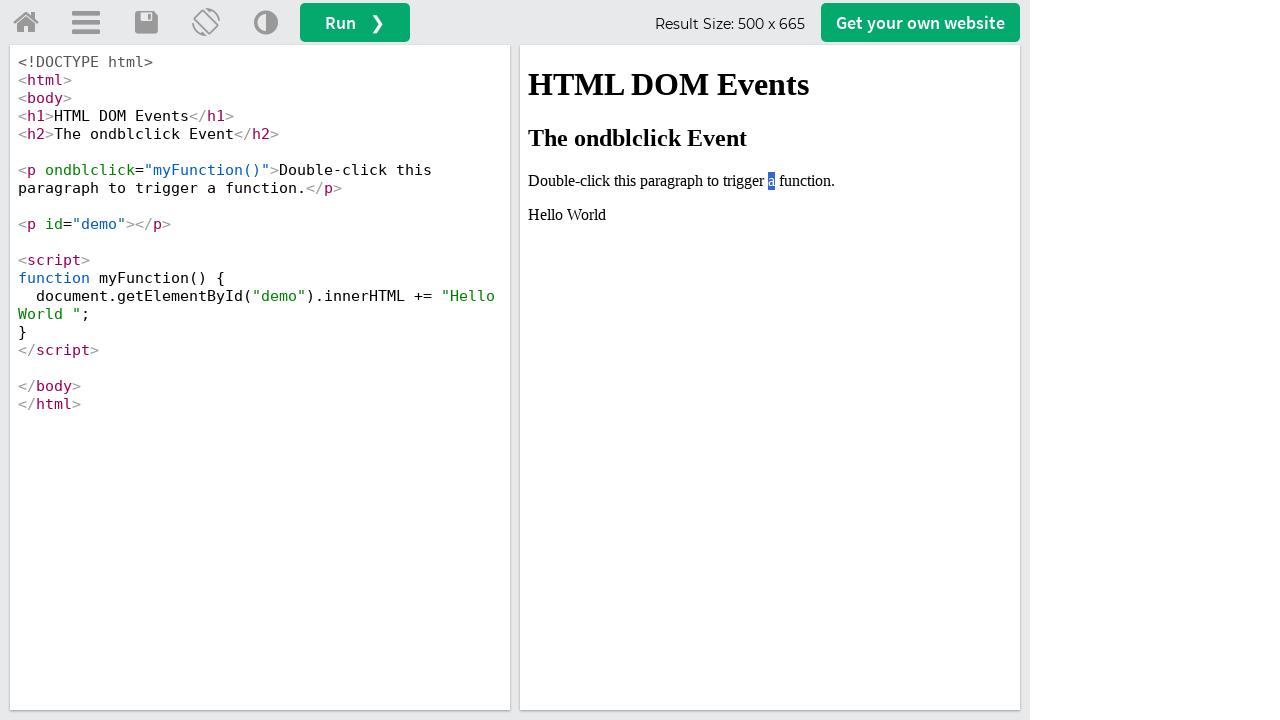

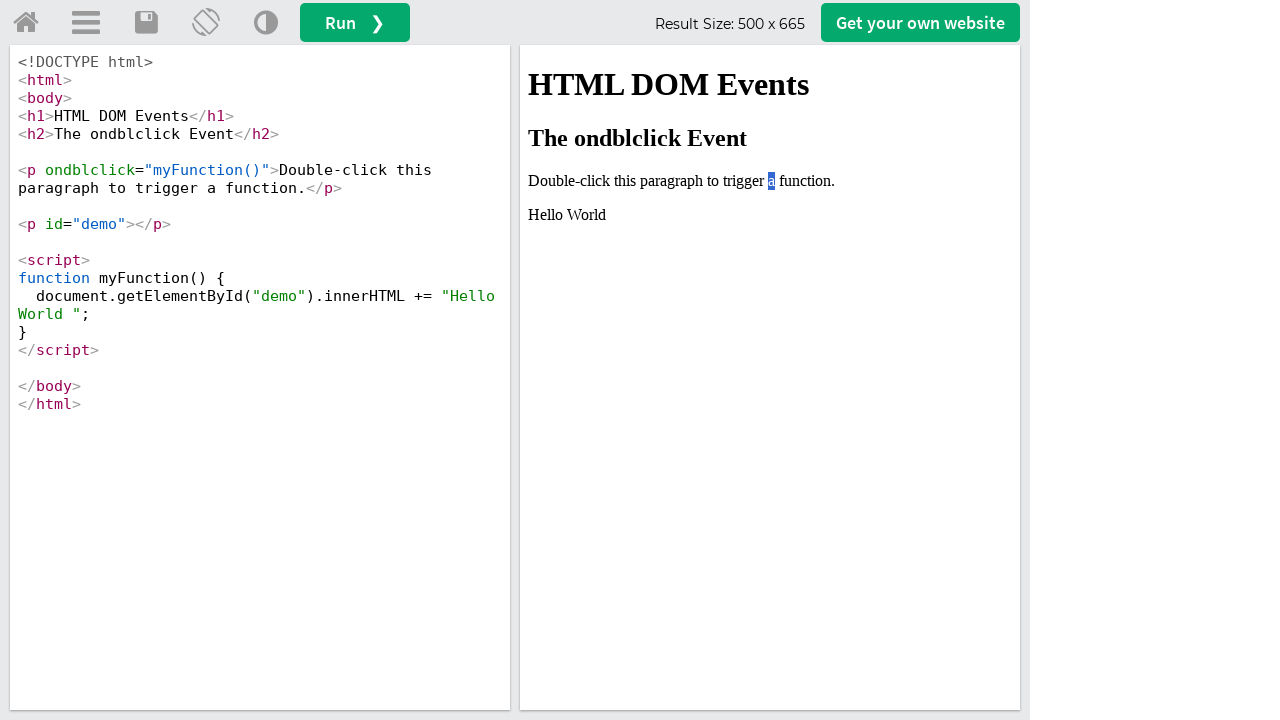